Tests JavaScript alert handling by clicking a button that triggers an alert and accepting it

Starting URL: https://the-internet.herokuapp.com/javascript_alerts

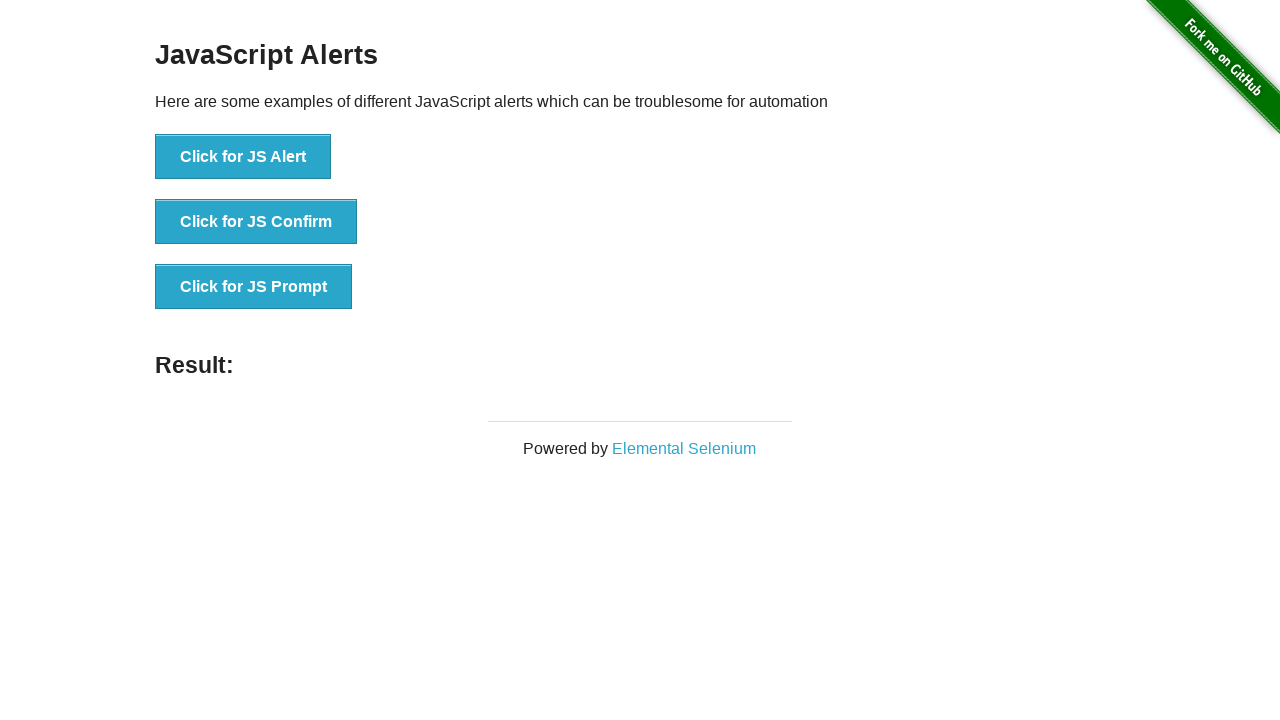

Clicked button to trigger JavaScript alert at (243, 157) on xpath=//button[contains(text(),'Click for JS Alert')]
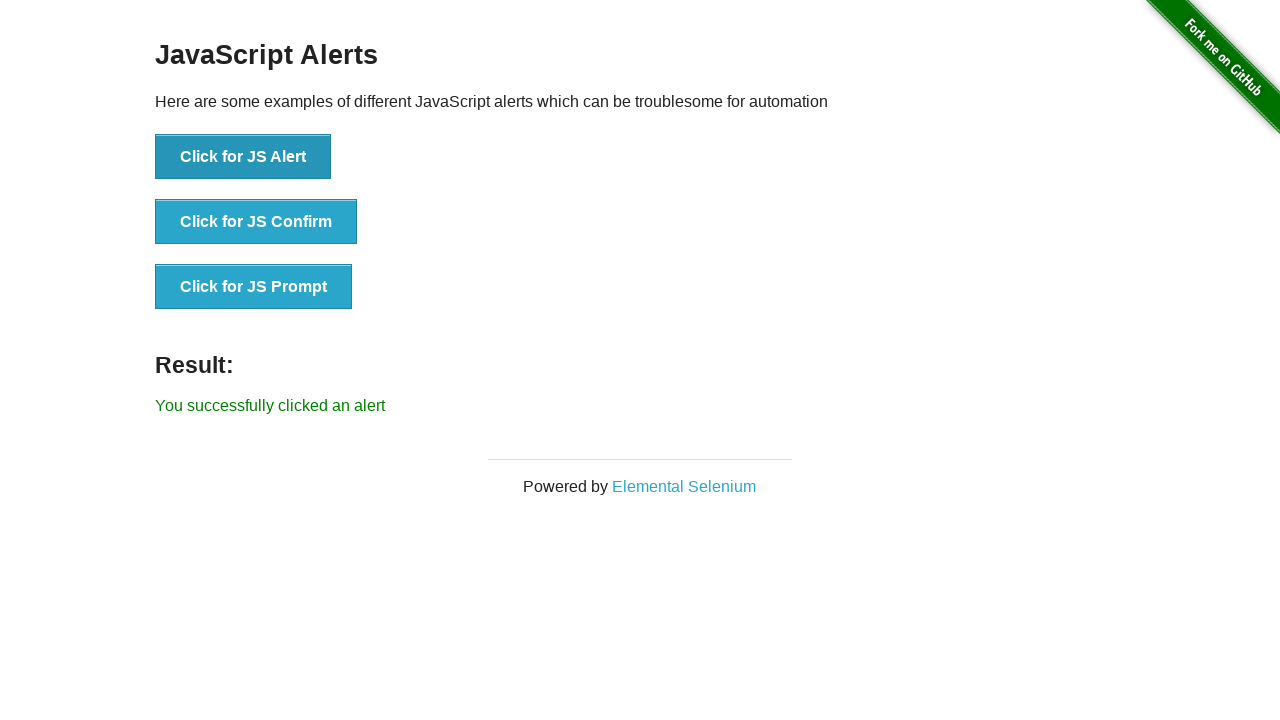

Set up dialog handler to accept alerts
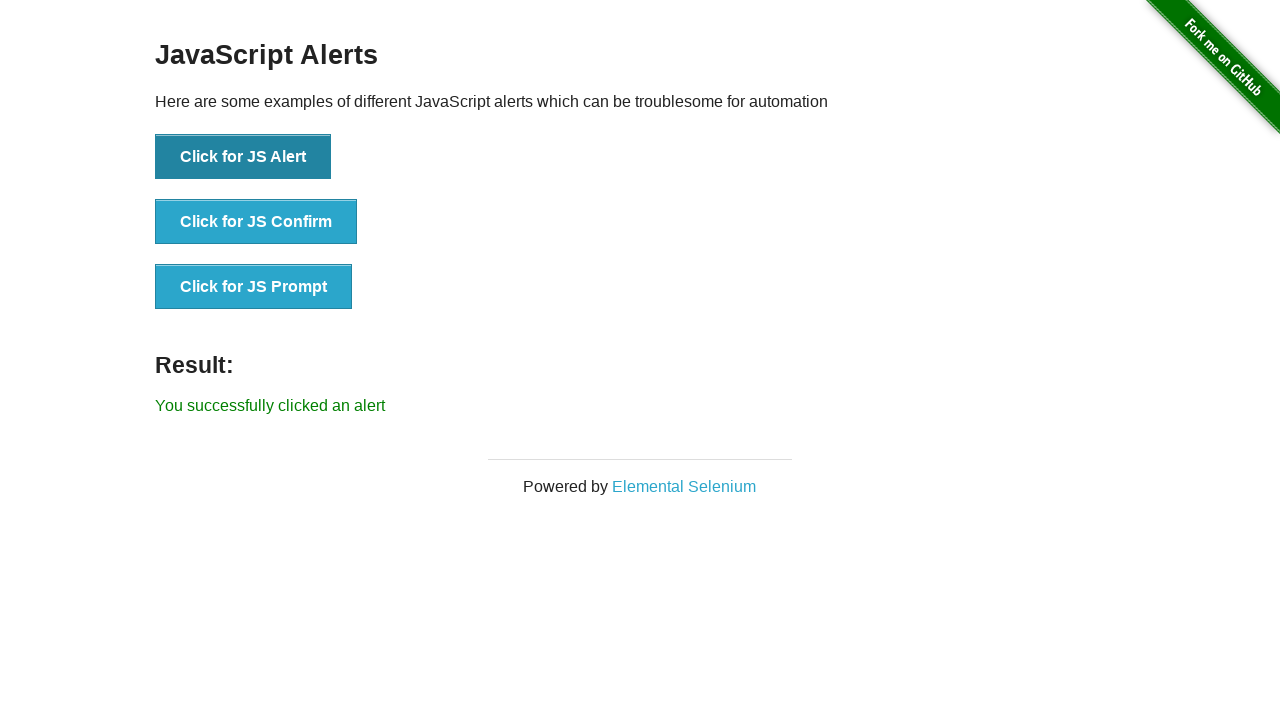

Waited for alert to be processed
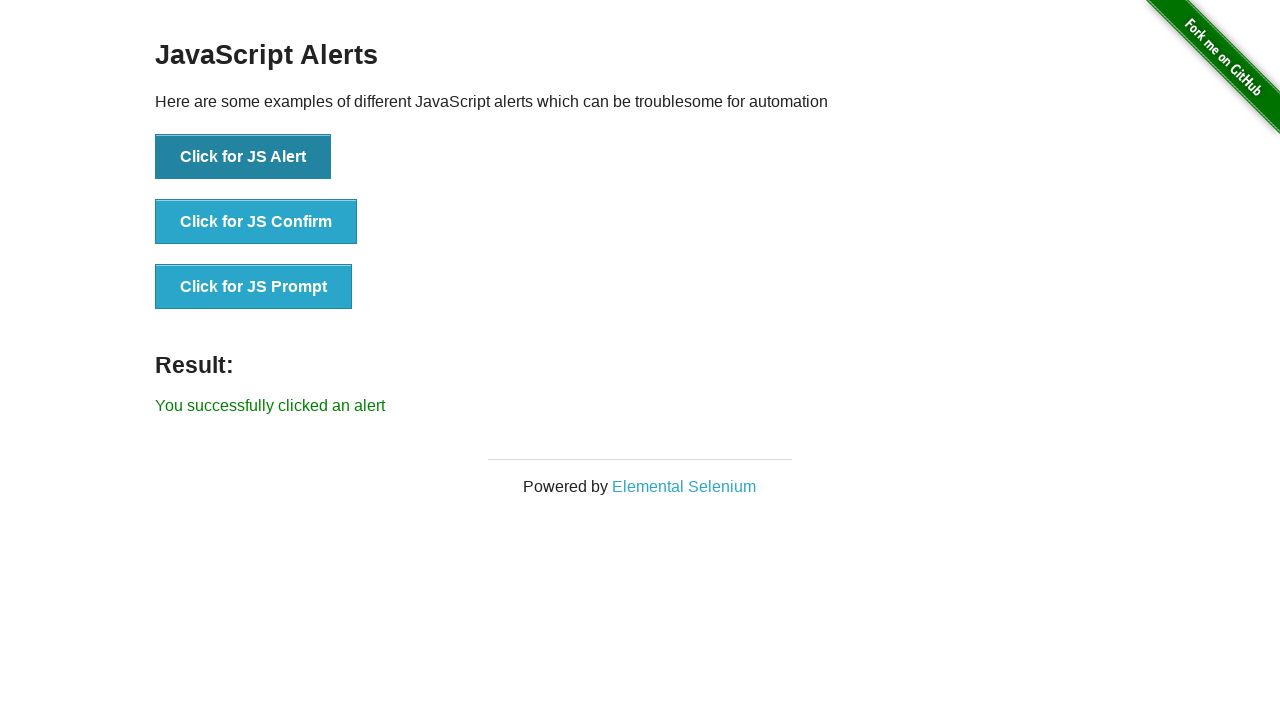

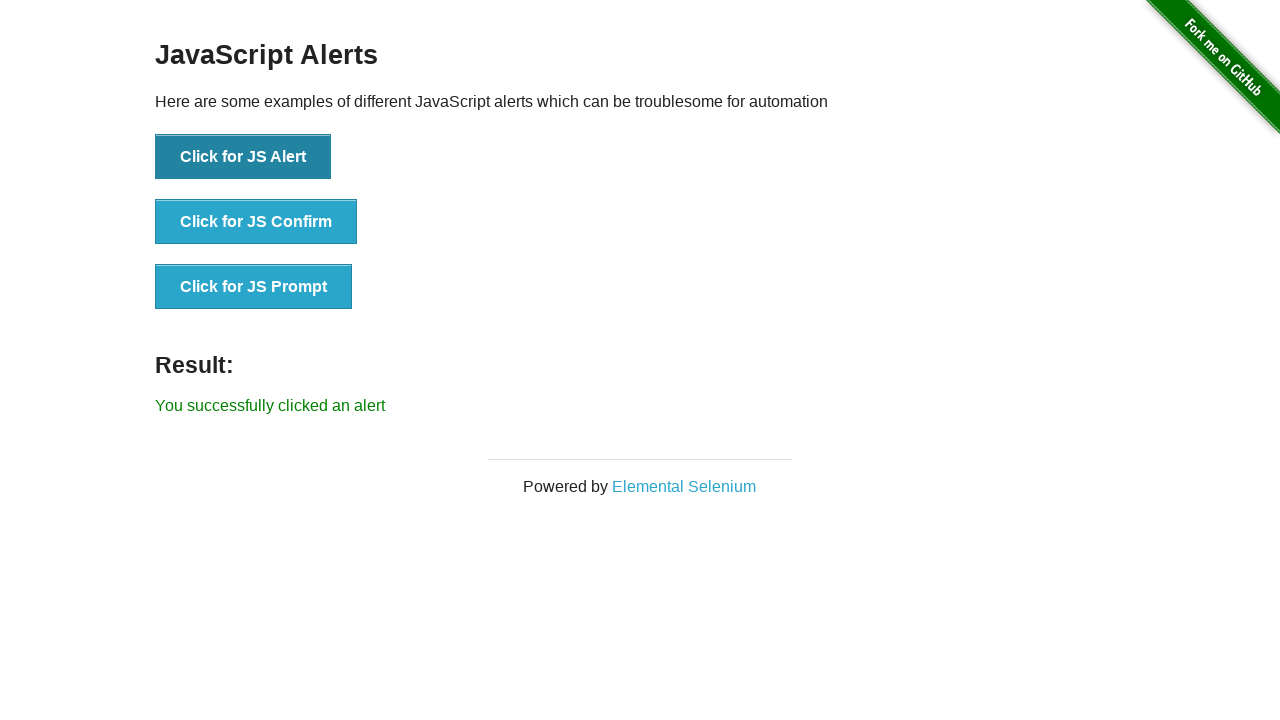